Tests the Get Started flow by clicking the Get Started button and verifying navigation to the home page

Starting URL: https://dsportalapp.herokuapp.com/

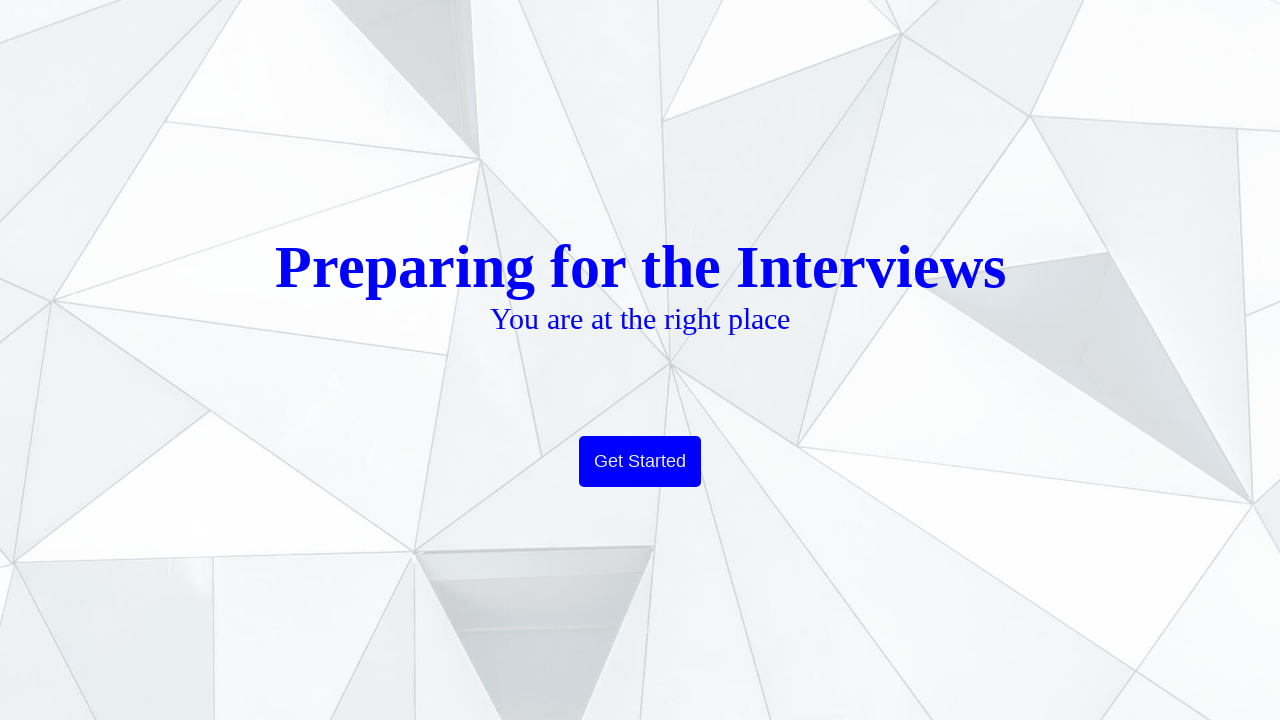

Clicked the Get Started button at (640, 462) on button.btn
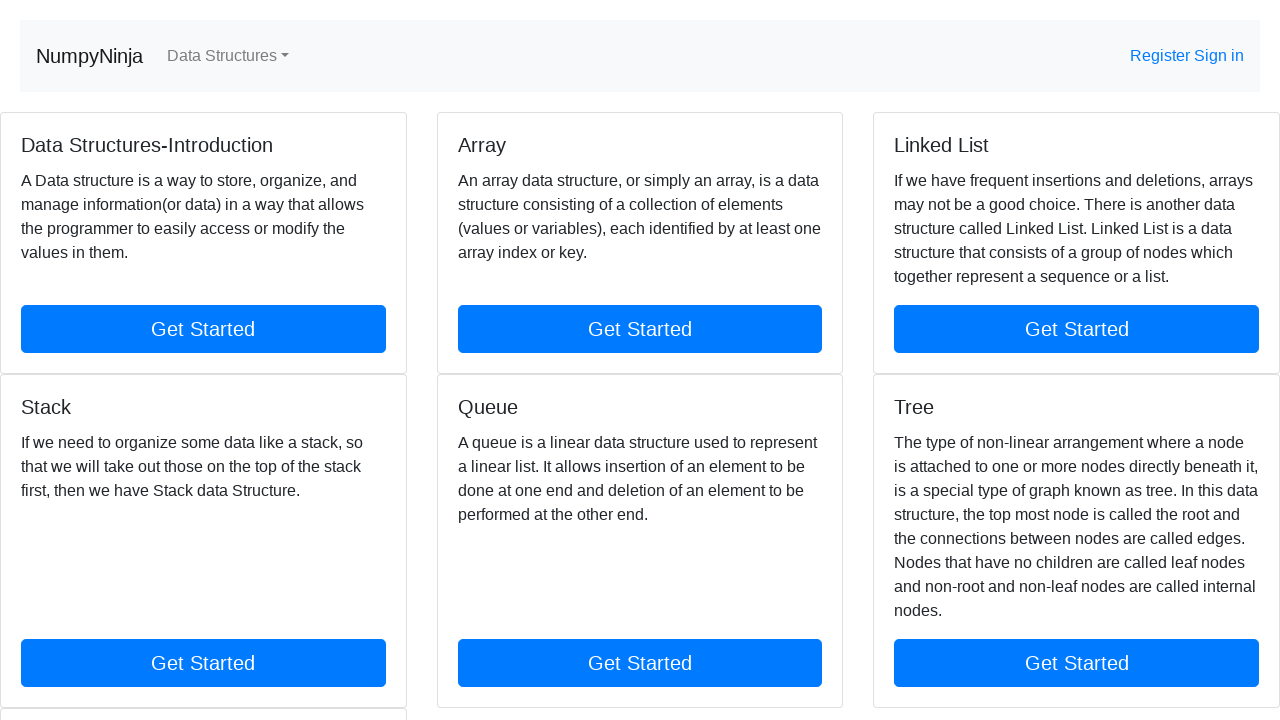

Navigated to home page at https://dsportalapp.herokuapp.com/home
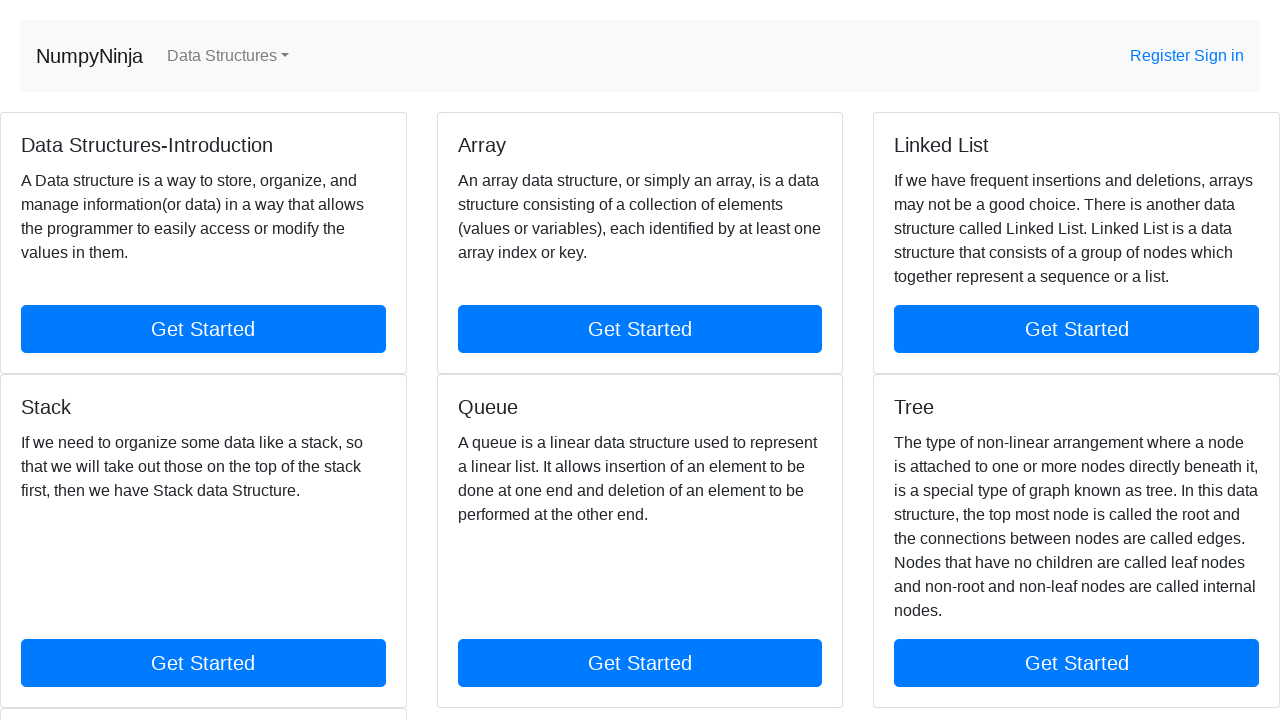

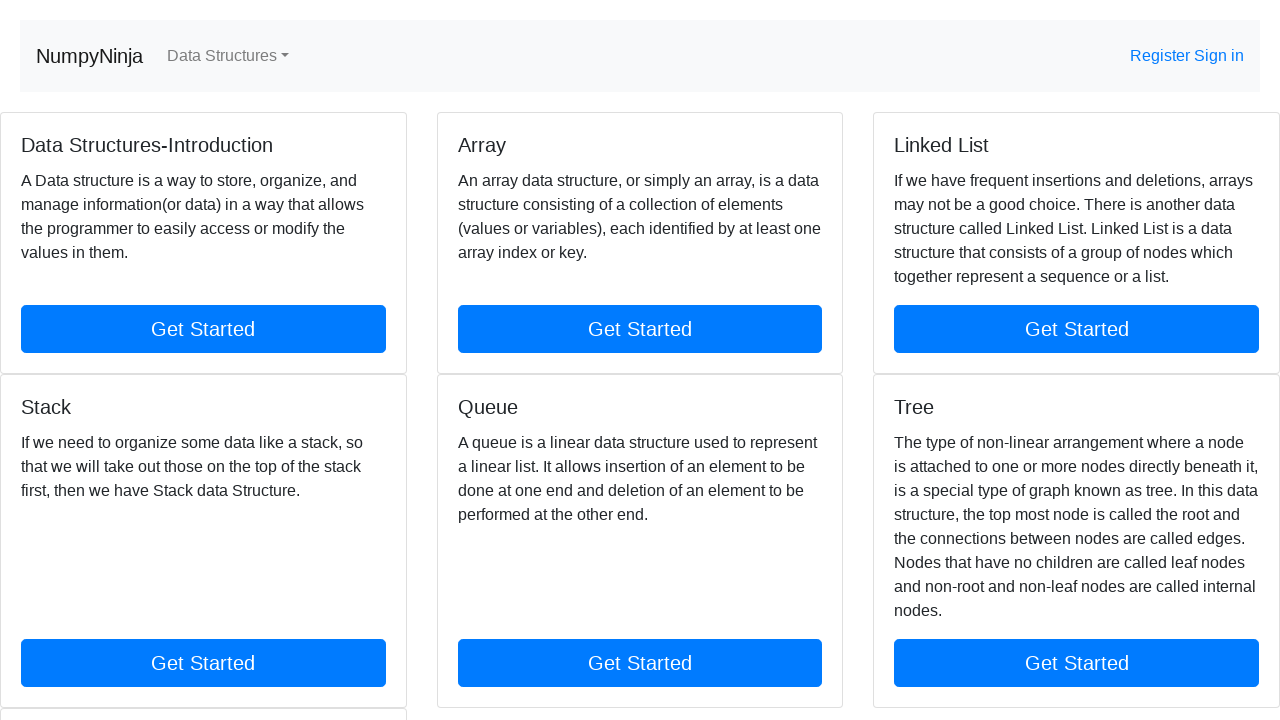